Tests dropdown functionality by selecting different options and verifying the selections are properly made

Starting URL: http://the-internet.herokuapp.com/dropdown

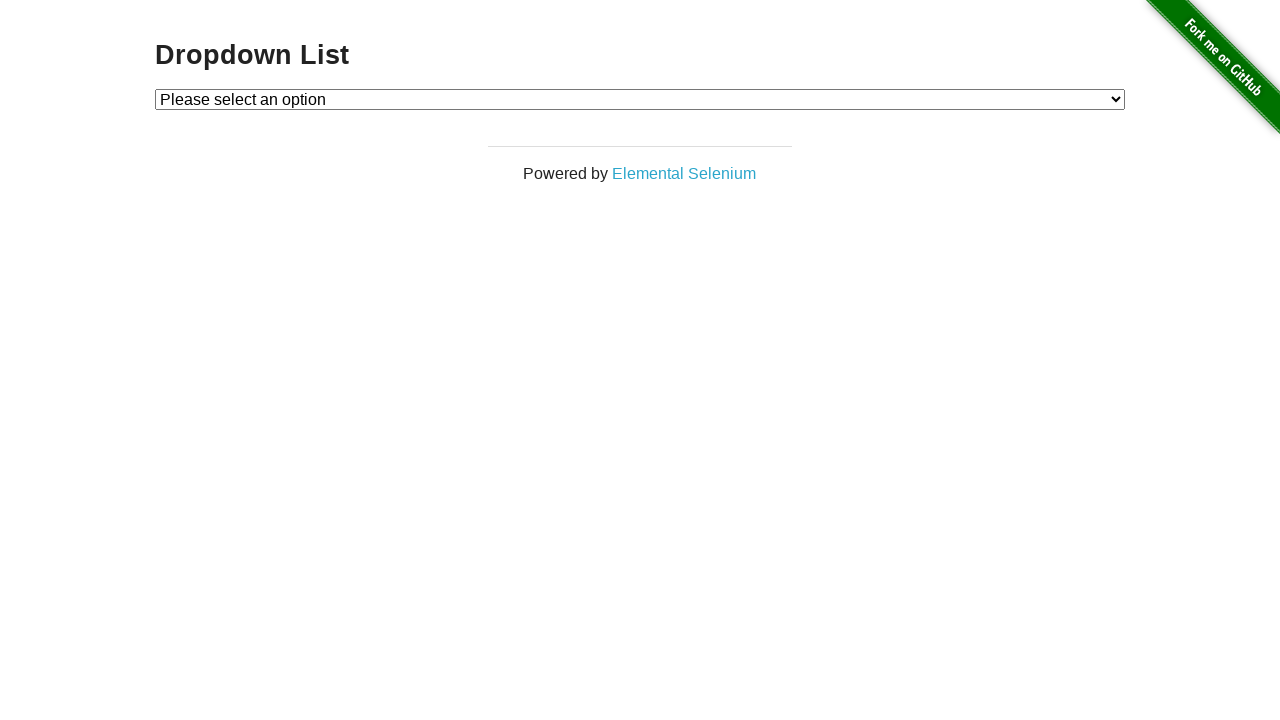

Located dropdown element with id 'dropdown'
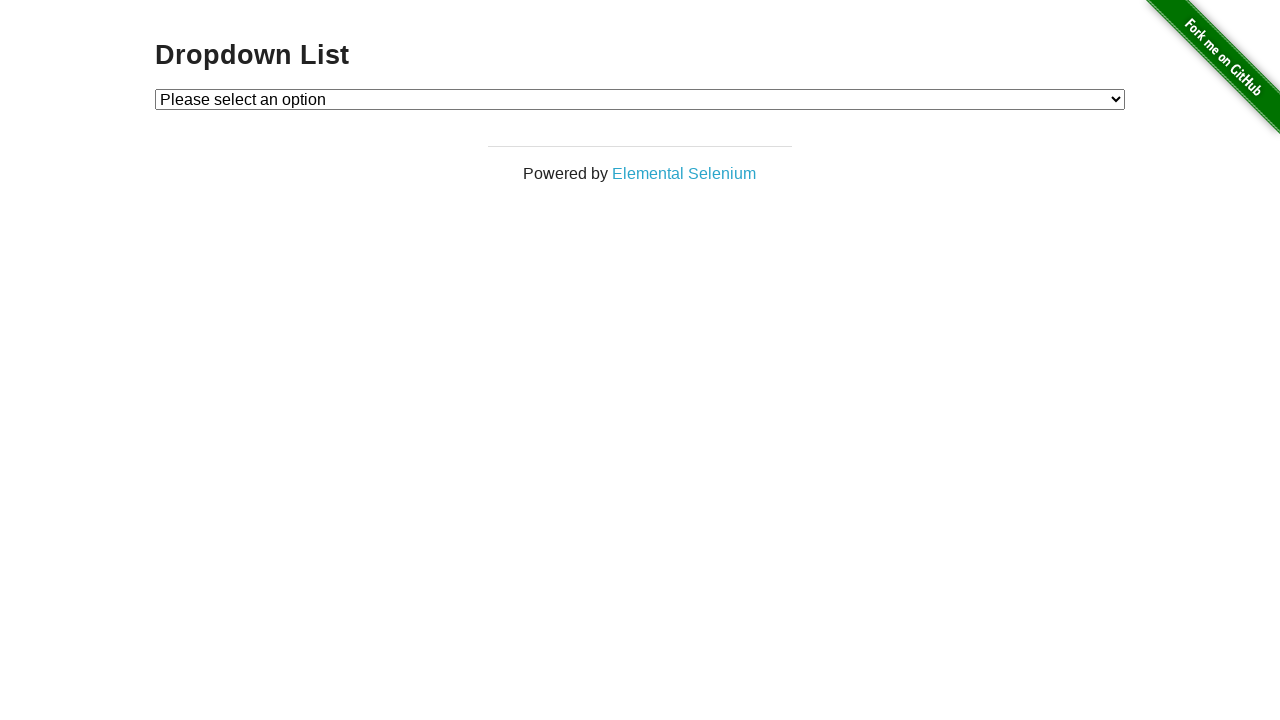

Selected 'Option 1' from dropdown on #dropdown
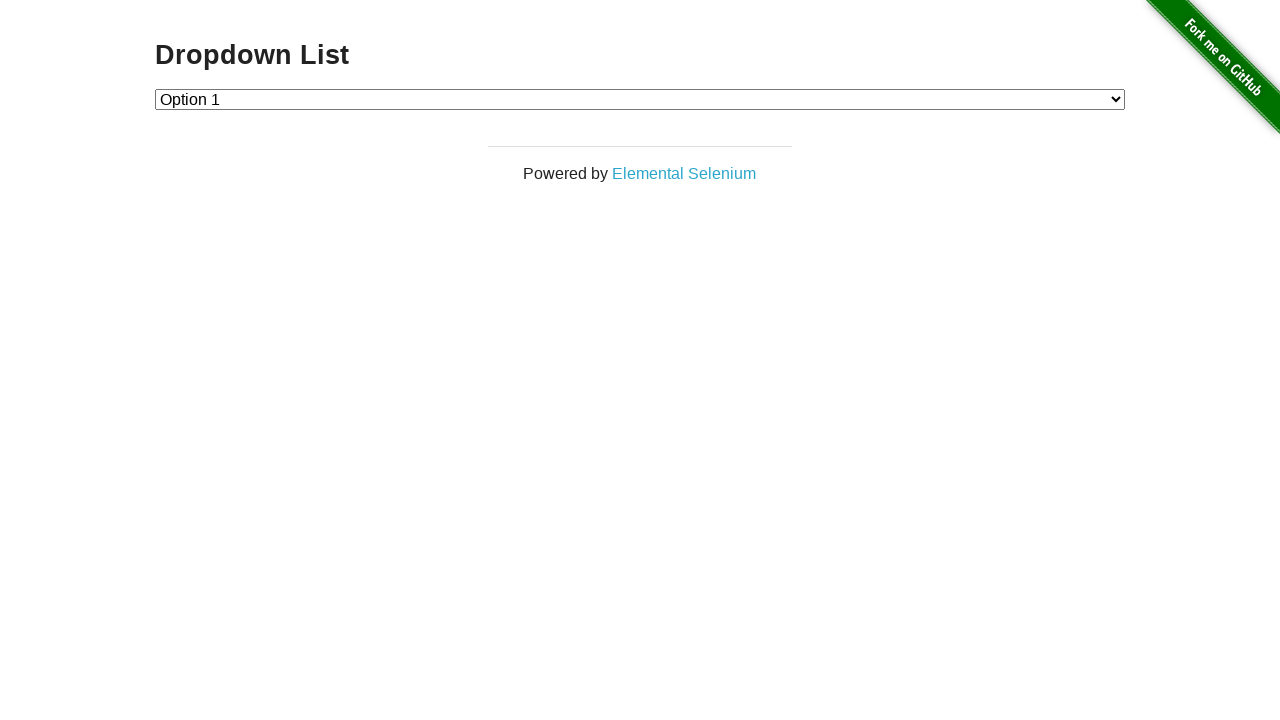

Verified that Option 1 is selected (value='1')
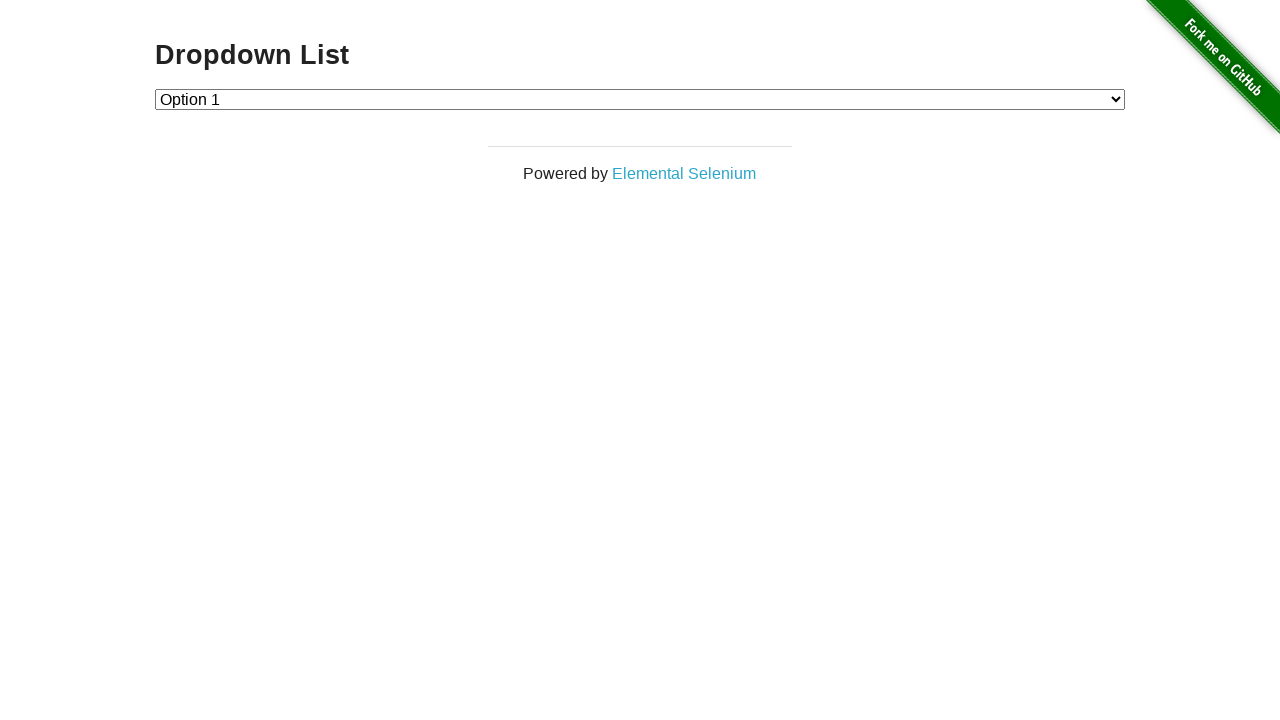

Selected 'Option 2' from dropdown on #dropdown
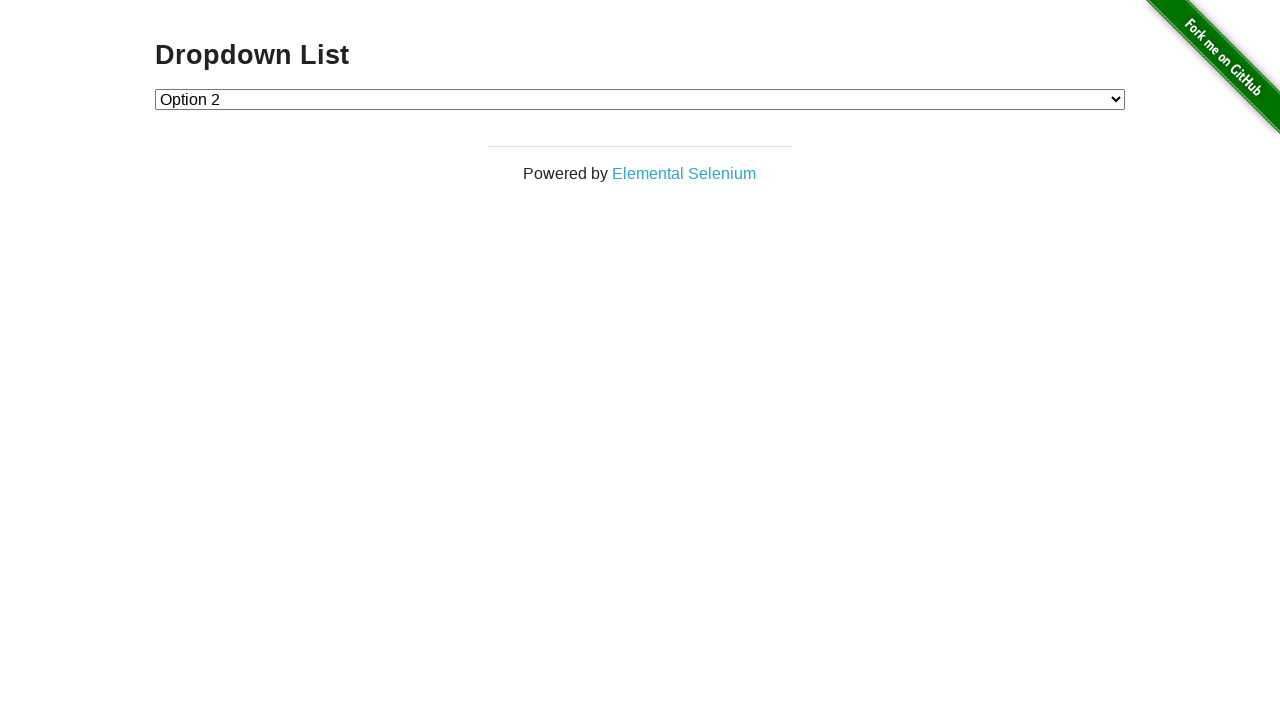

Verified that Option 2 is selected (value='2')
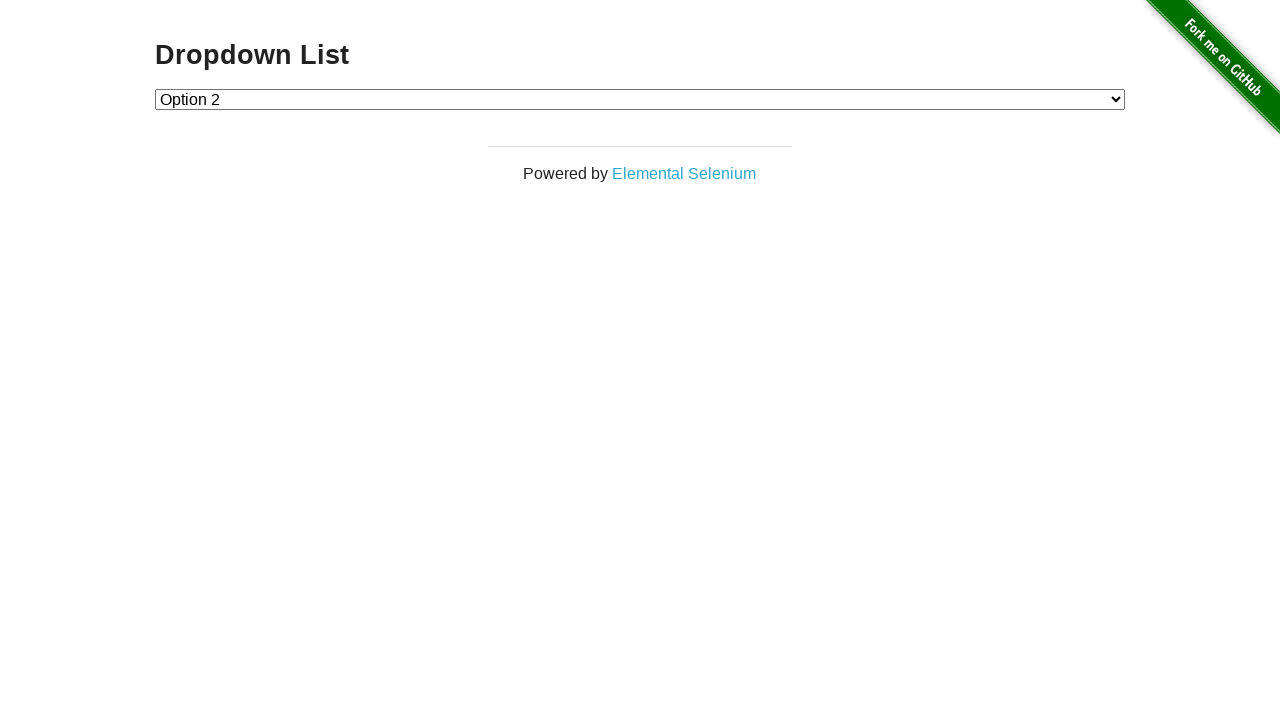

Selected 'Option 1' from dropdown again on #dropdown
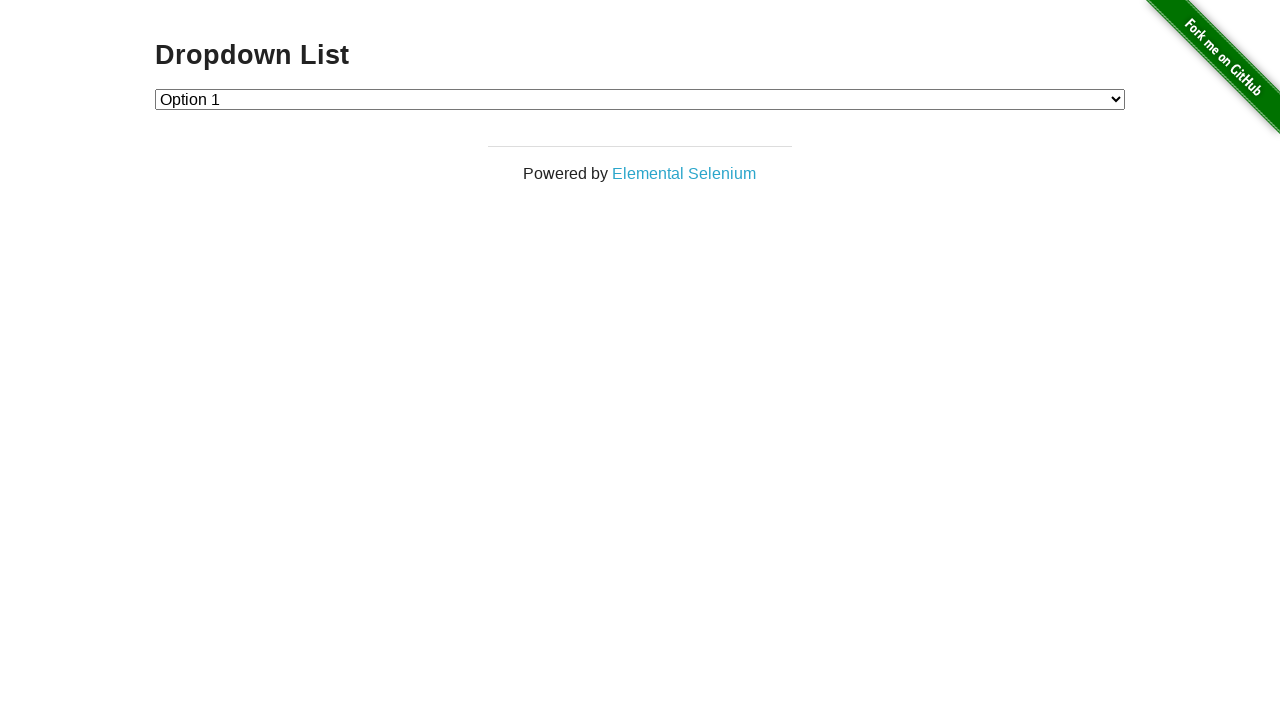

Verified that 'Option 1' is the checked option
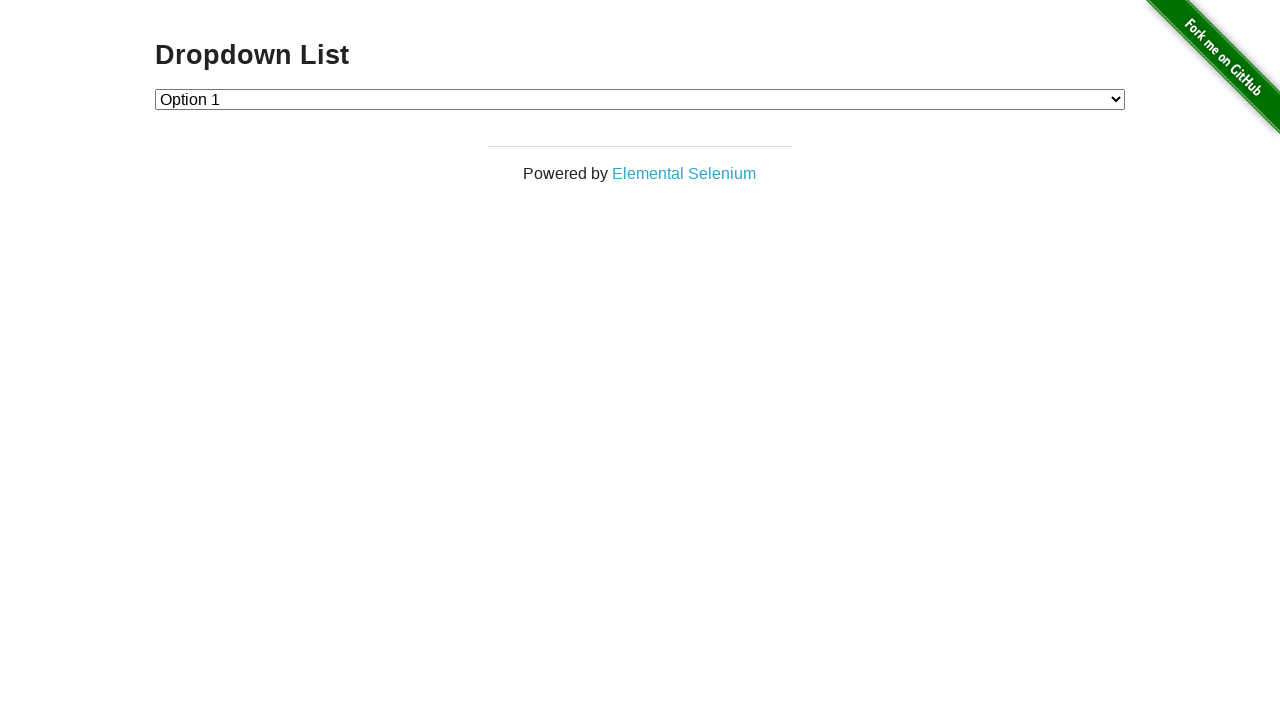

Selected 'Option 2' from dropdown again on #dropdown
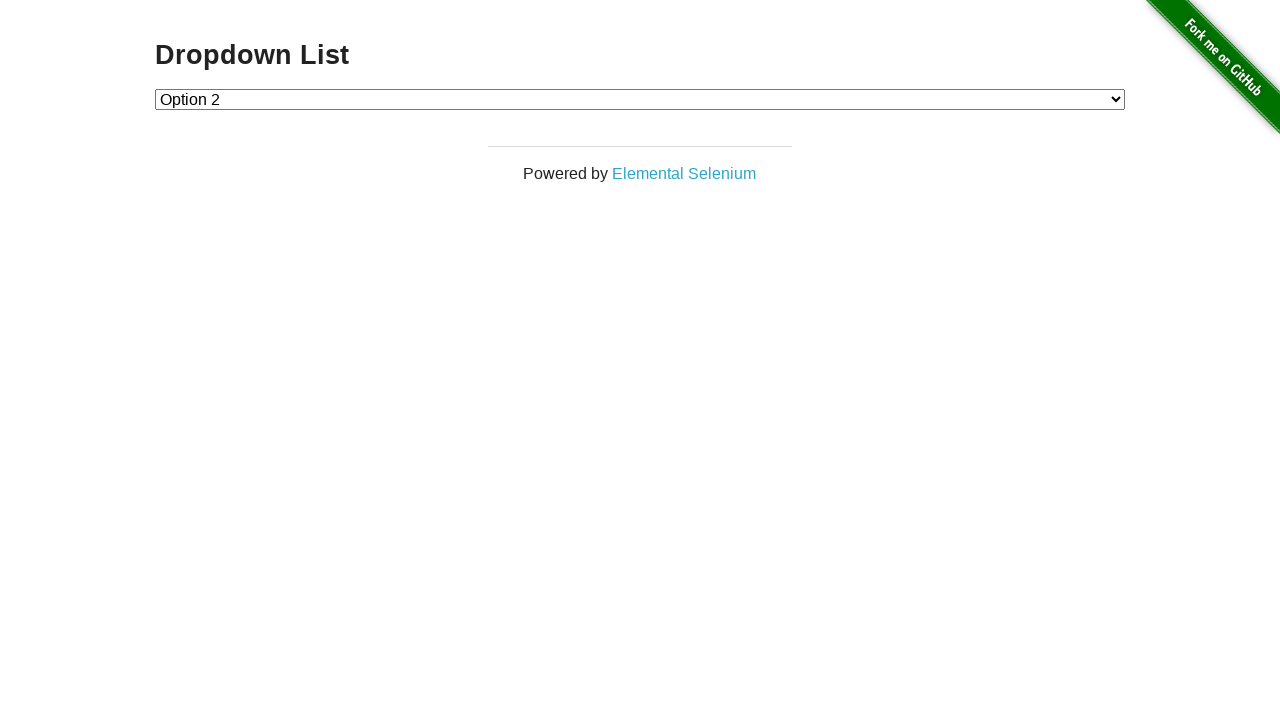

Verified that 'Option 2' is the final checked option
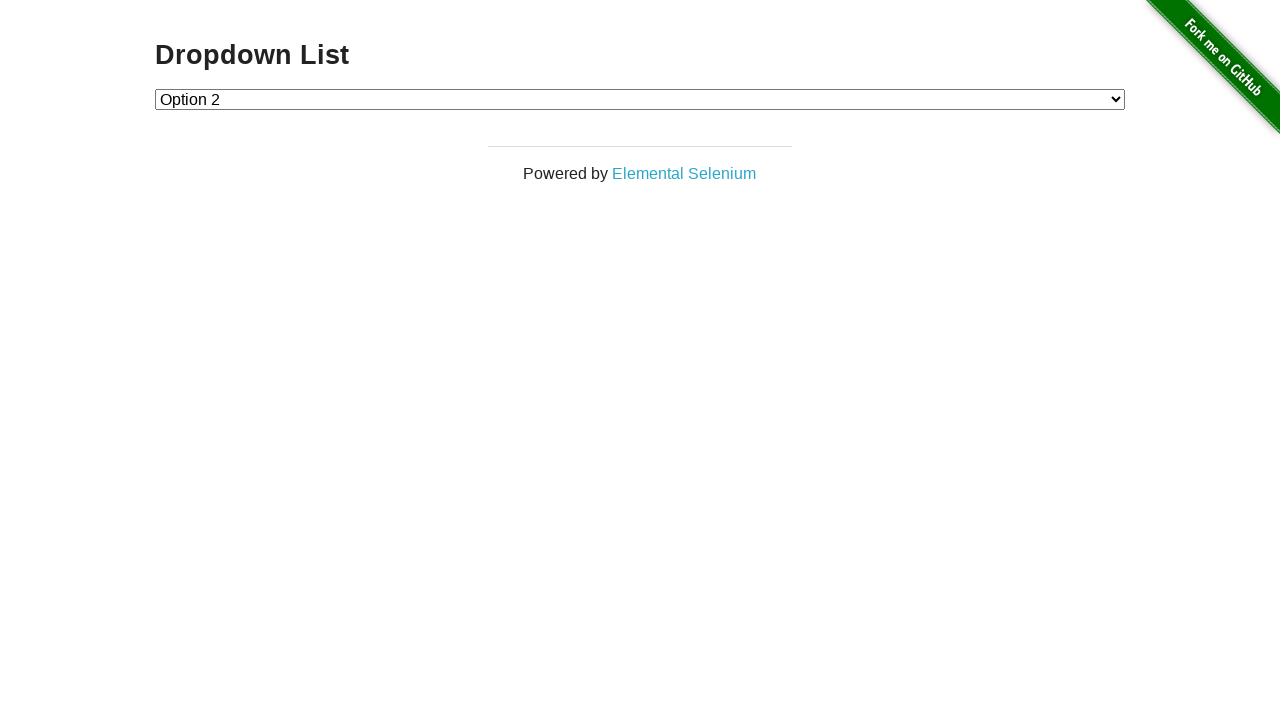

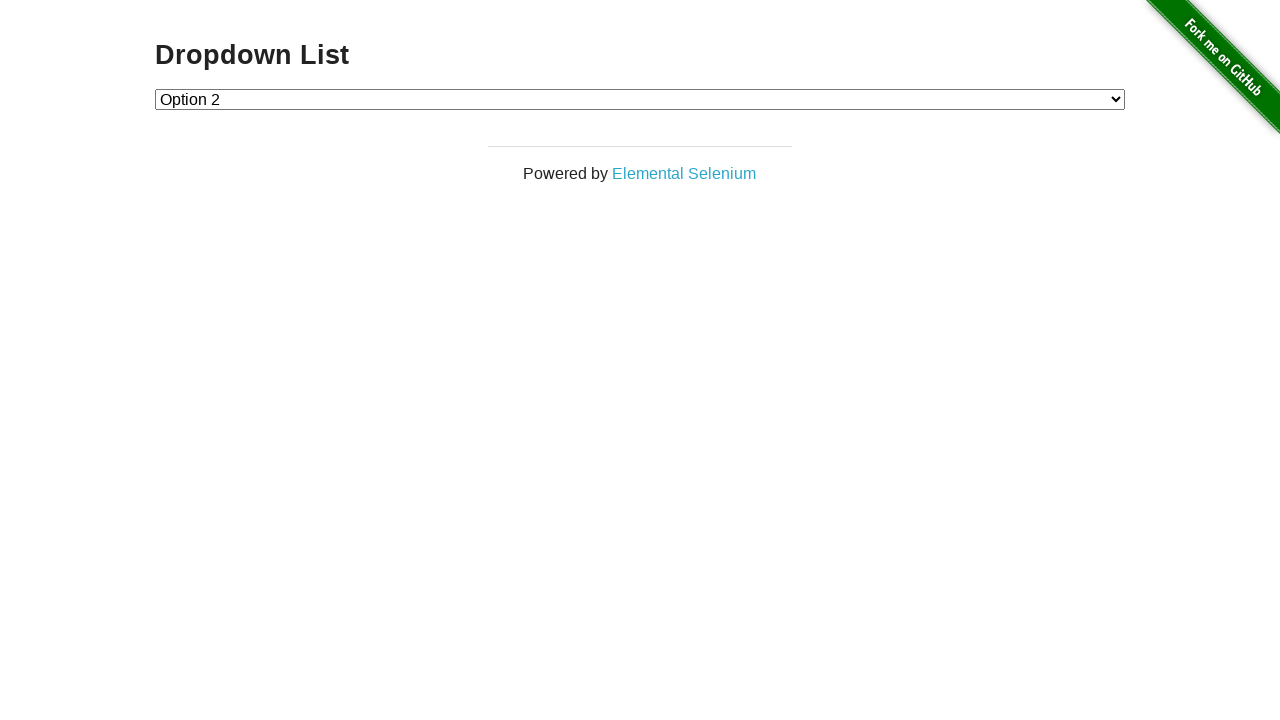